Tests alert handling functionality by triggering simple and confirmation alerts, accepting the first alert and dismissing the second one

Starting URL: https://www.leafground.com/alert.xhtml

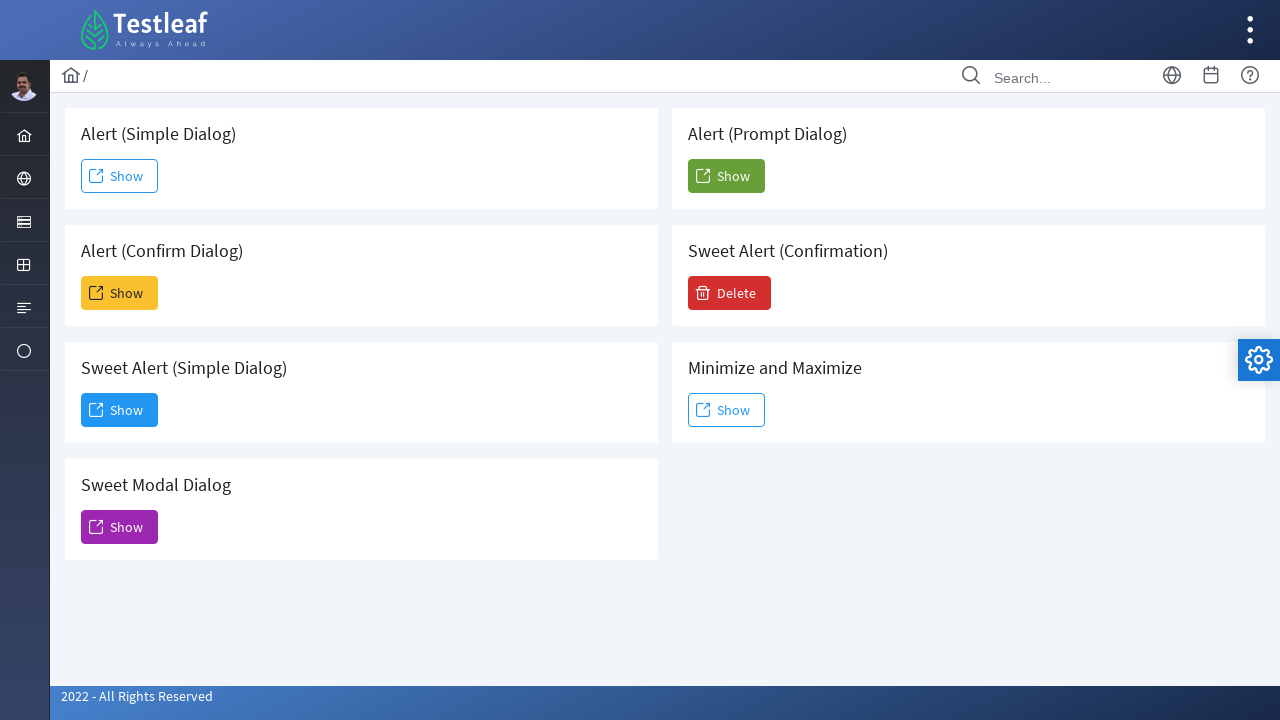

Clicked first Show button to trigger simple alert at (120, 176) on xpath=(//span[text()='Show'])[1]
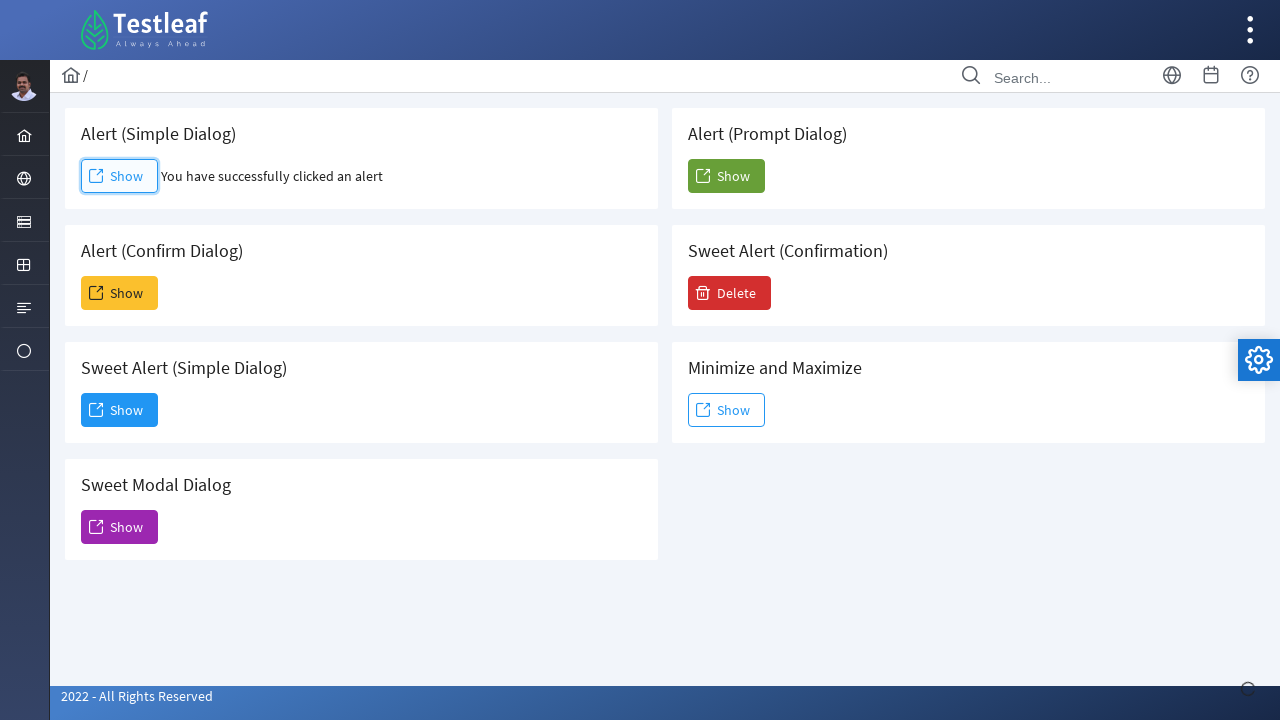

Set up dialog handler to accept the simple alert
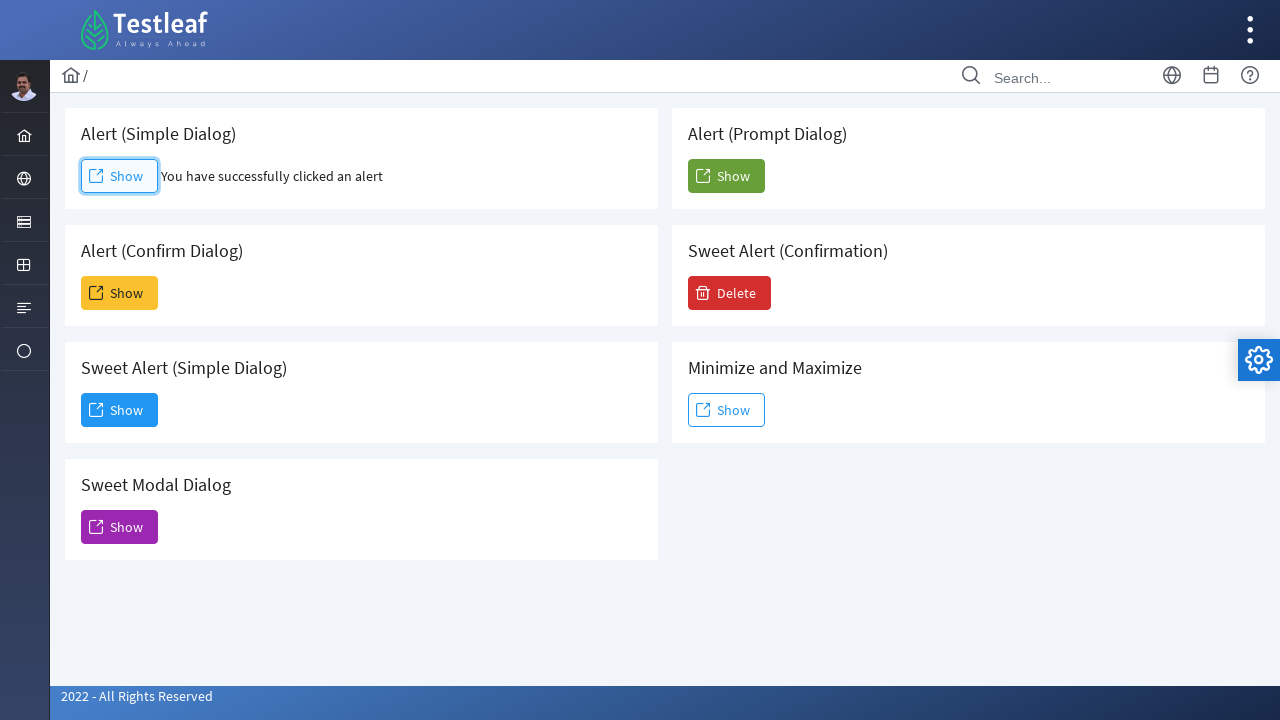

Waited for simple alert result text to appear
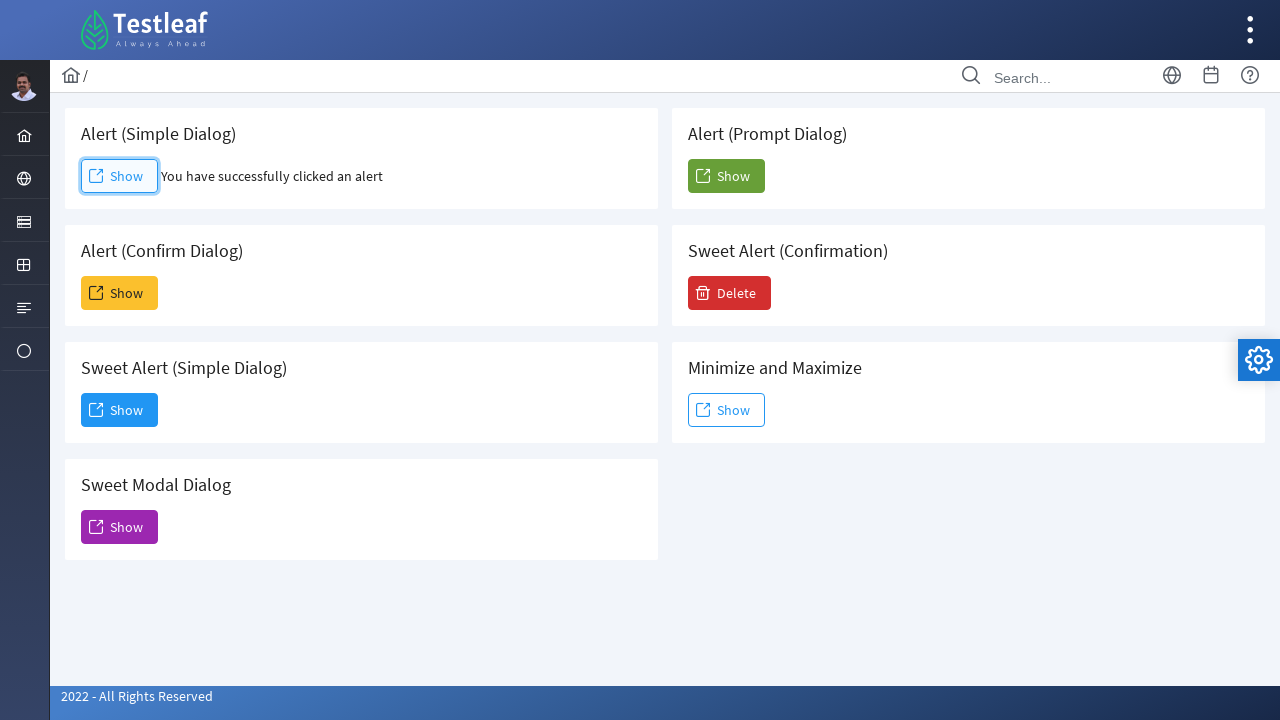

Clicked second Show button to trigger confirmation alert at (120, 293) on xpath=(//span[text()='Show'])[2]
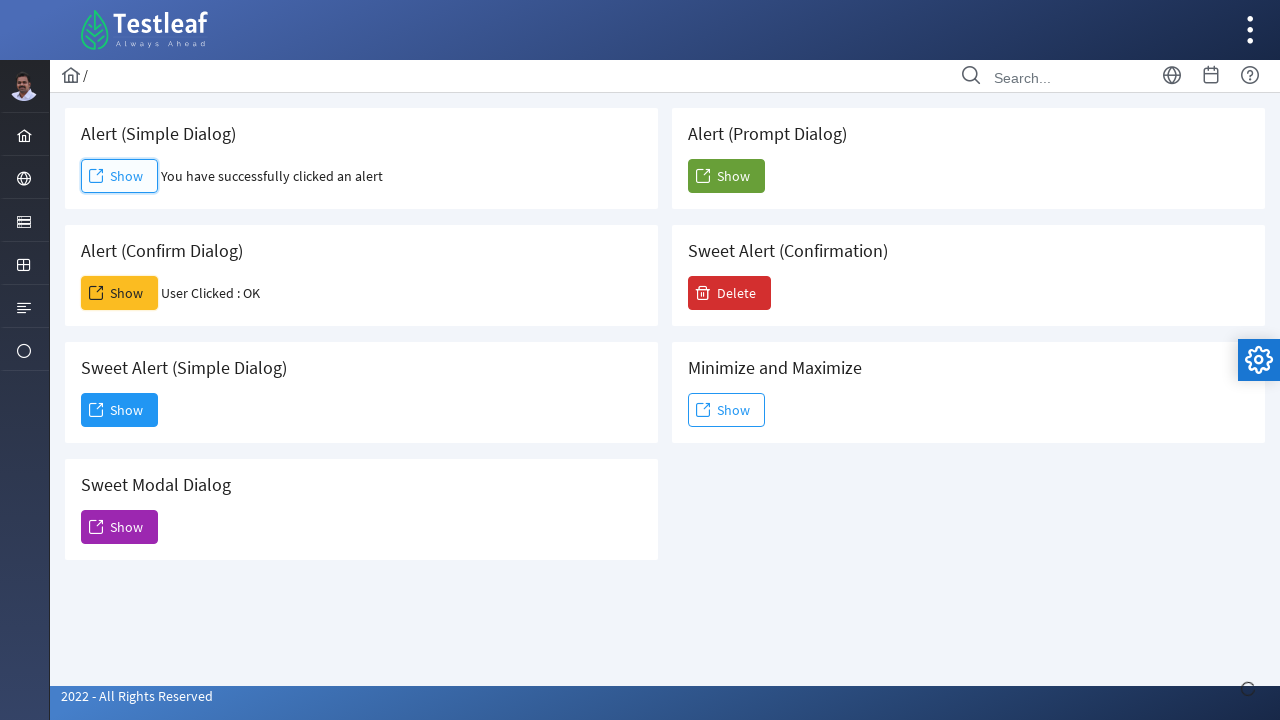

Set up dialog handler to dismiss the confirmation alert
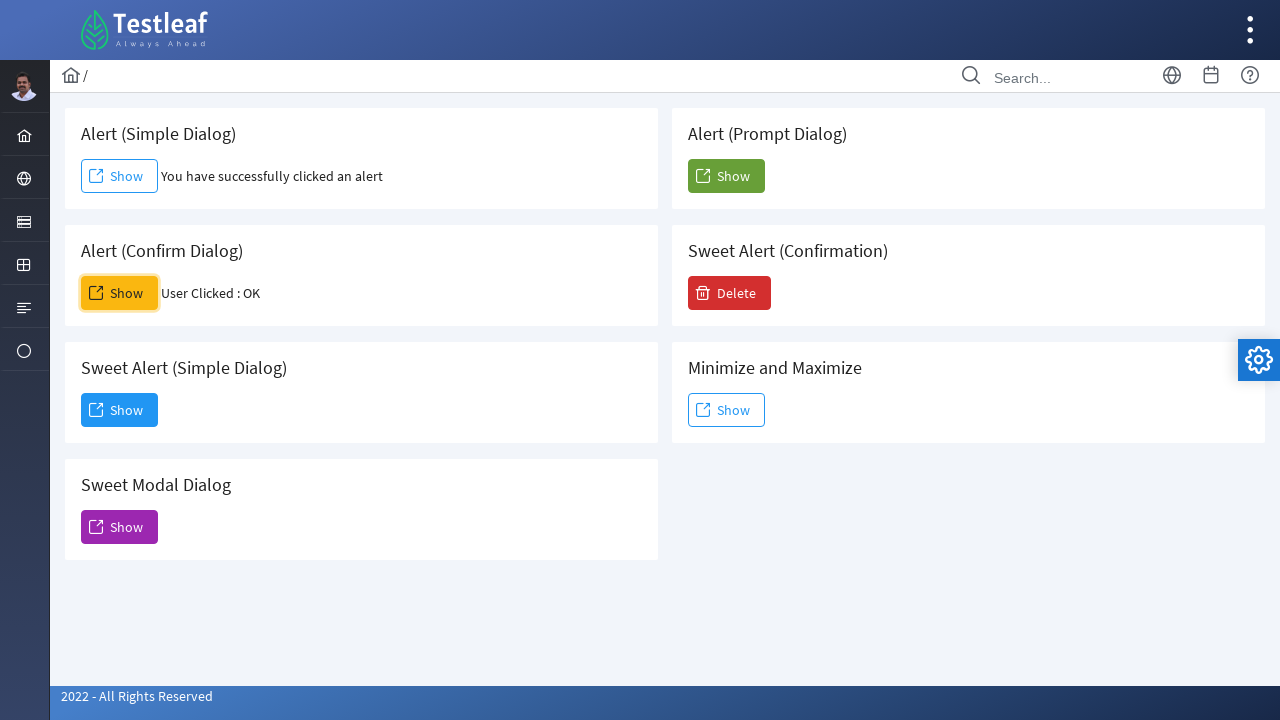

Waited for confirmation alert result text to appear
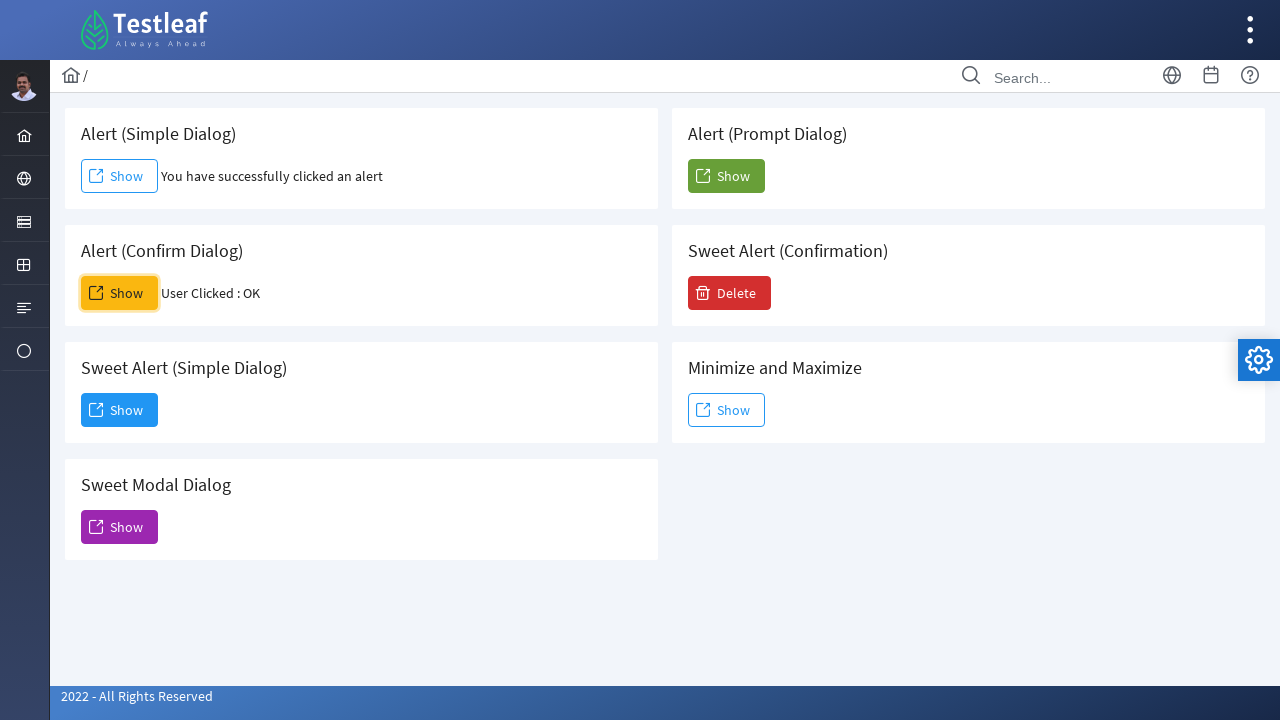

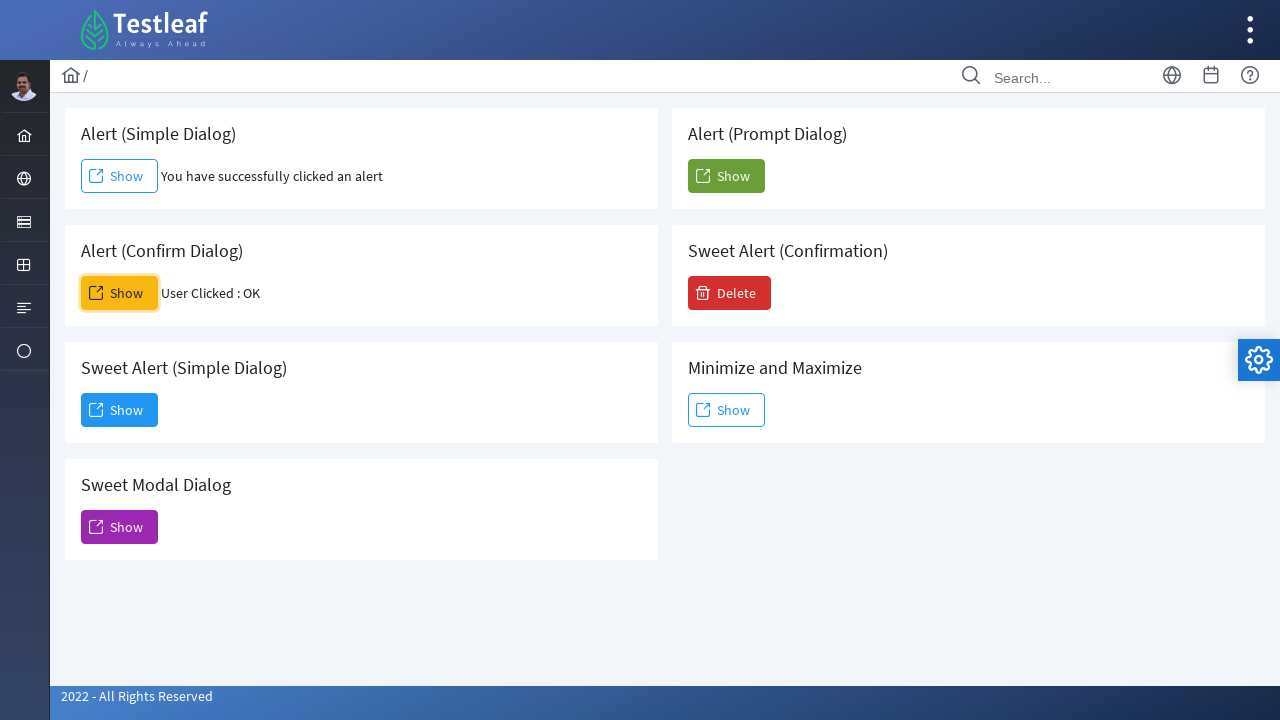